Tests the internship application form on Fratello InnoTech website by navigating to the internships page, filling out all form fields including personal details and educational information, and submitting the application.

Starting URL: http://www.fratelloinnotech.com/

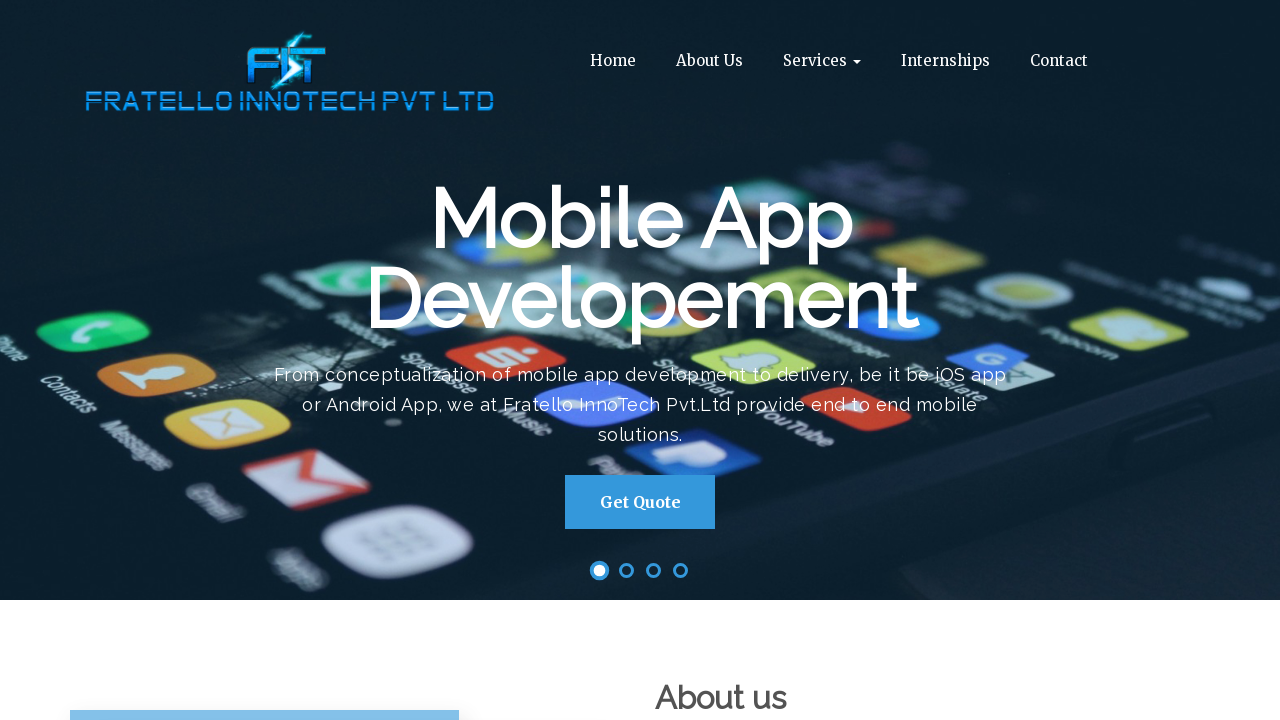

Clicked on internships link in navigation menu at (945, 61) on //*[@id="bs-example-navbar-collapse-1"]/ul/li[4]/a
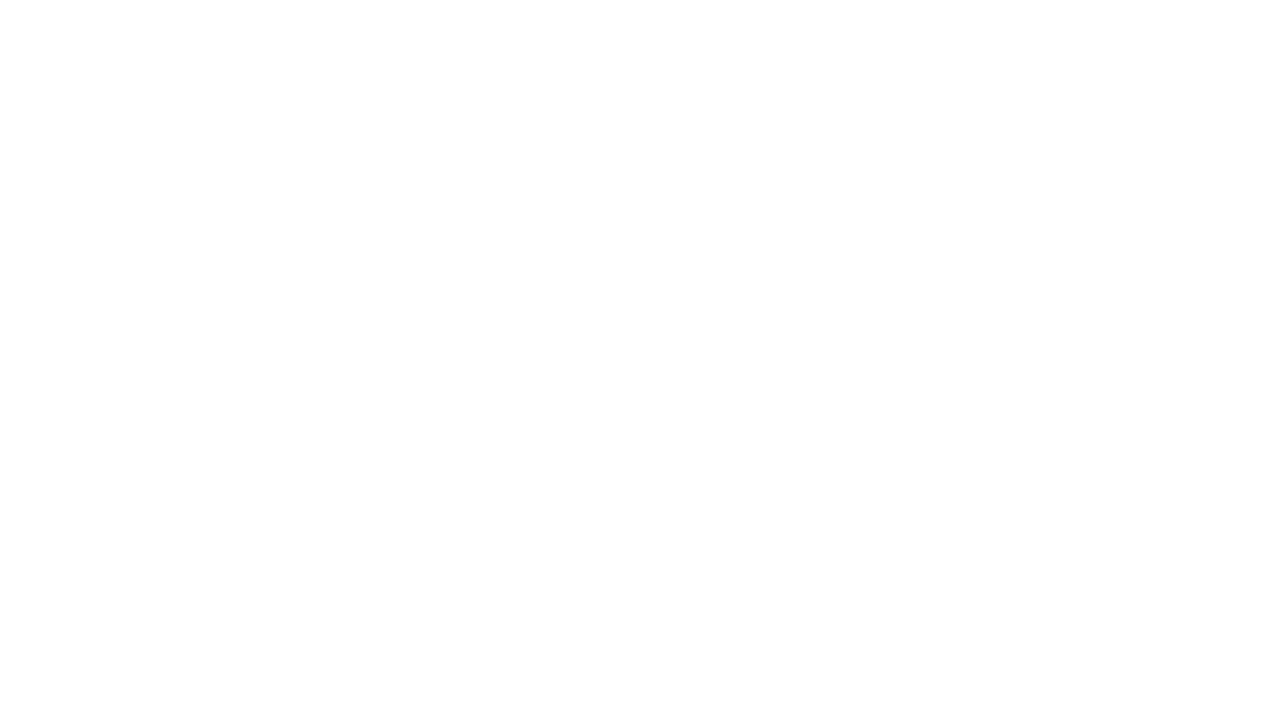

Internships page loaded and name field is visible
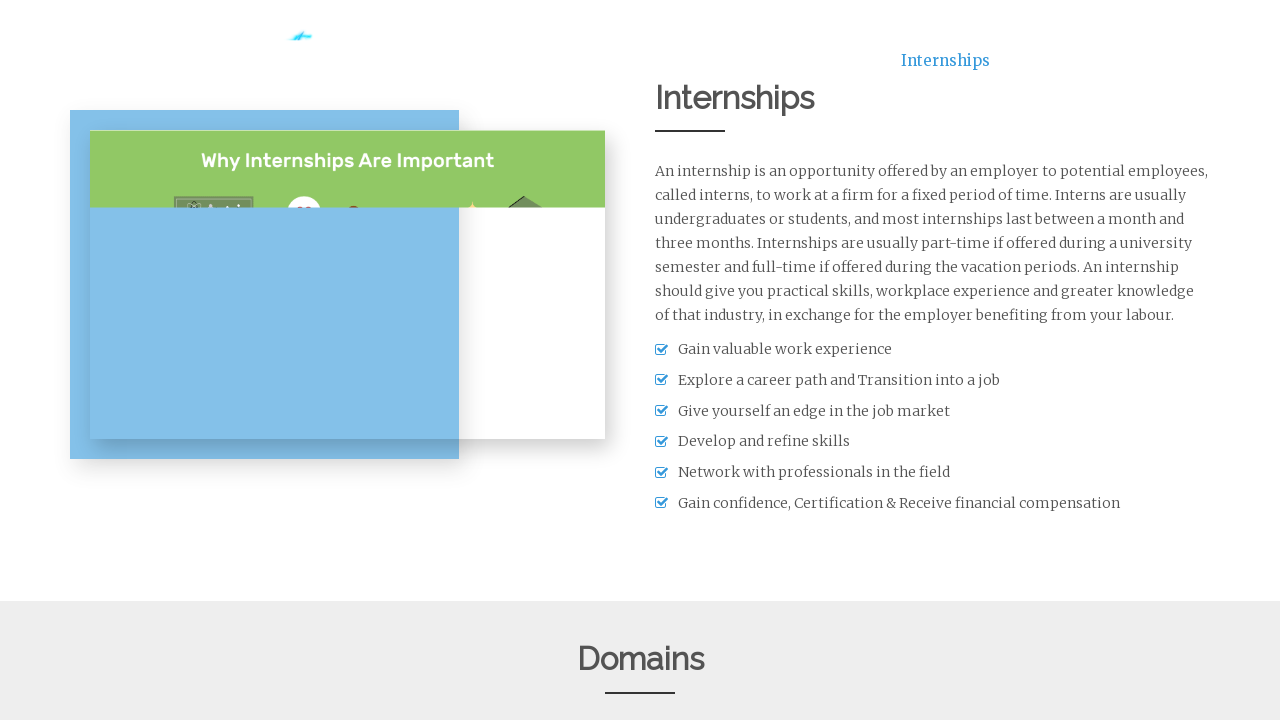

Filled name field with 'Rajesh Kumar' on #name
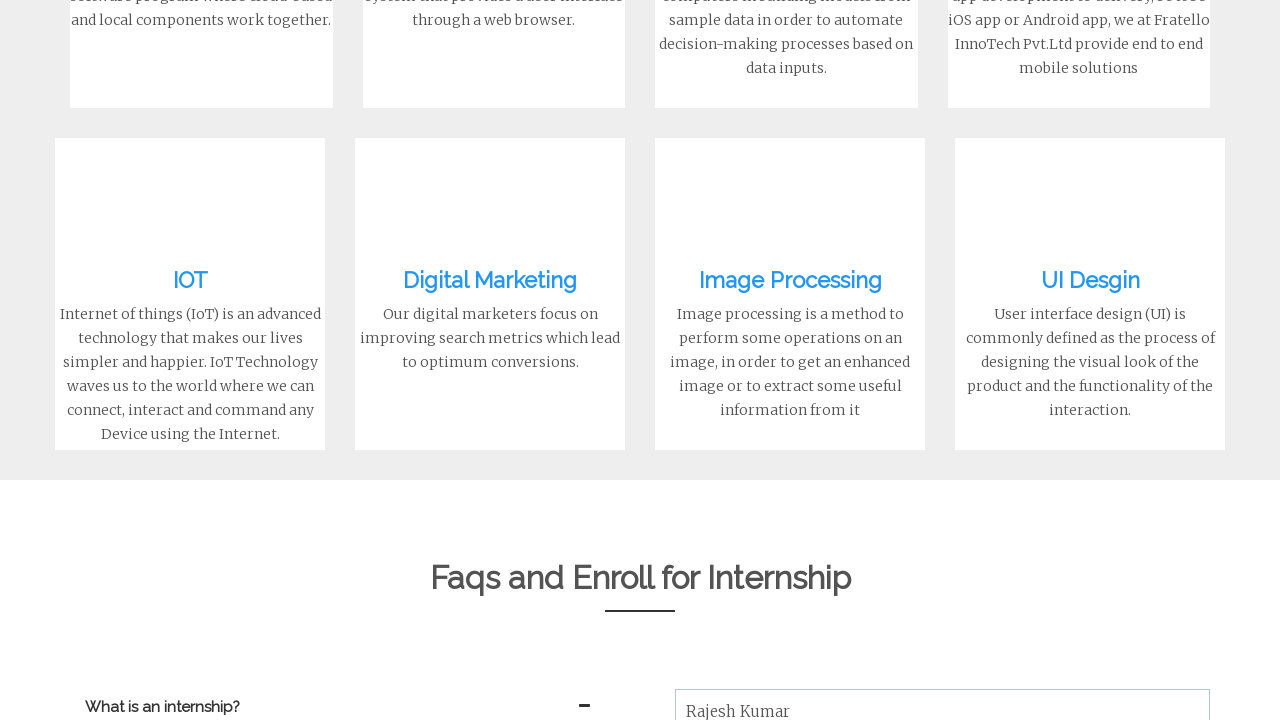

Filled email field with 'rajesh.kumar2024@example.com' on #rmail
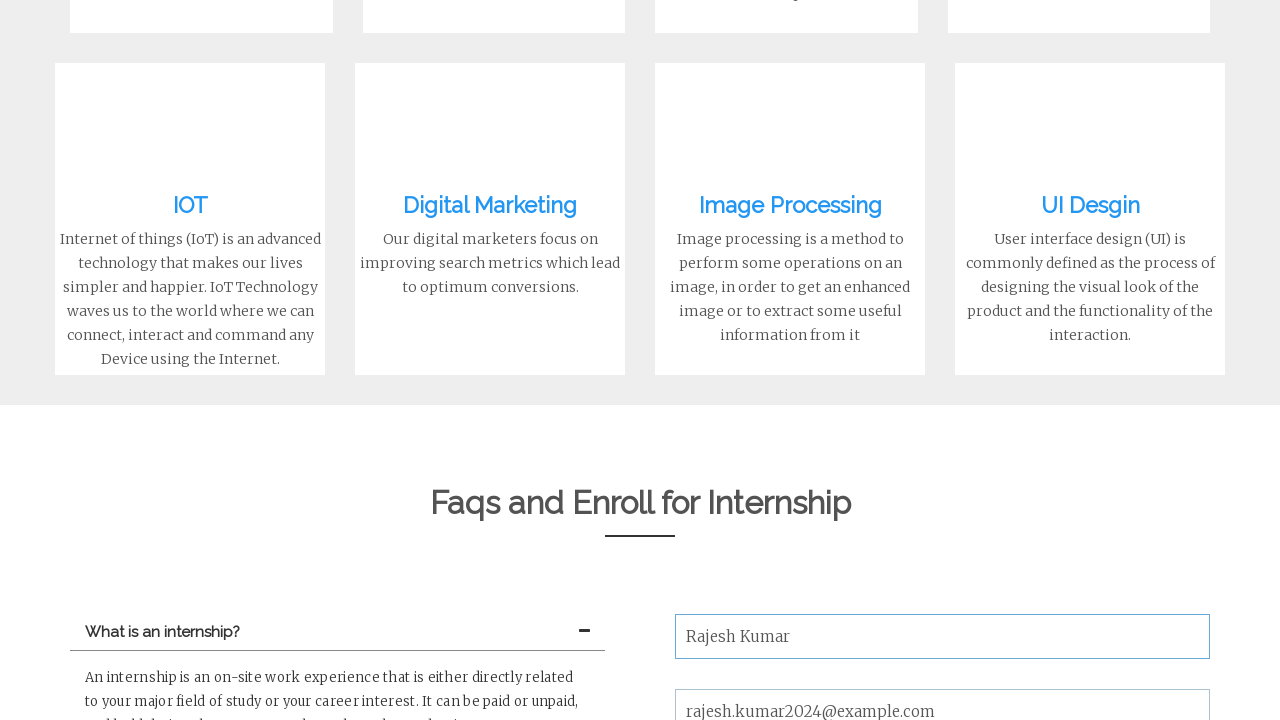

Filled phone field with '9876543210' on #phone
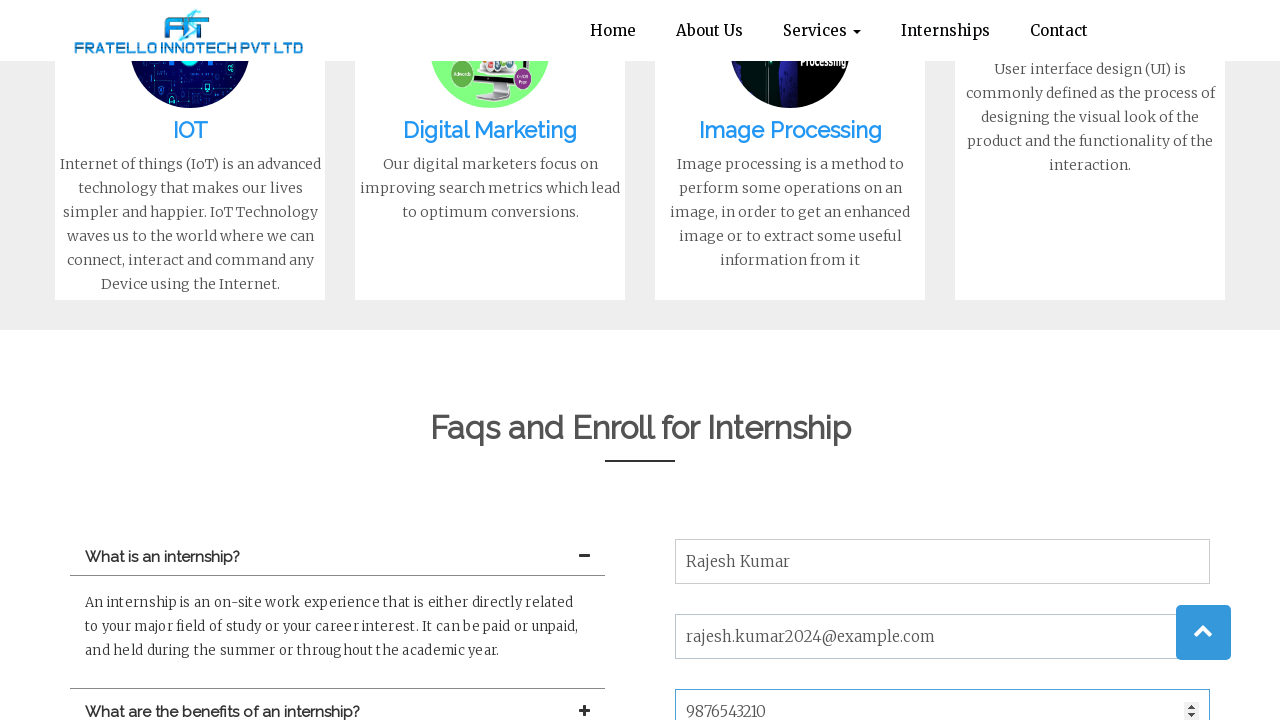

Filled address field with 'Sector 15, Noida' on #address
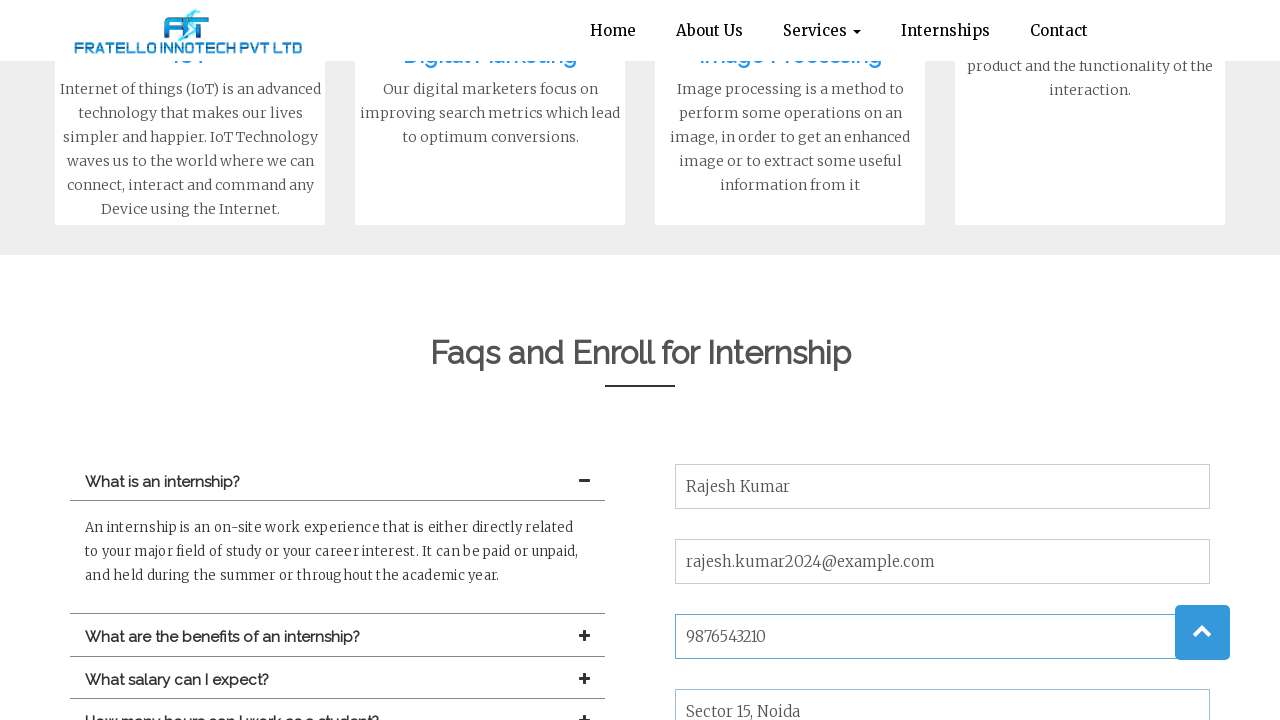

Filled college field with 'Indian Institute of Technology' on #college
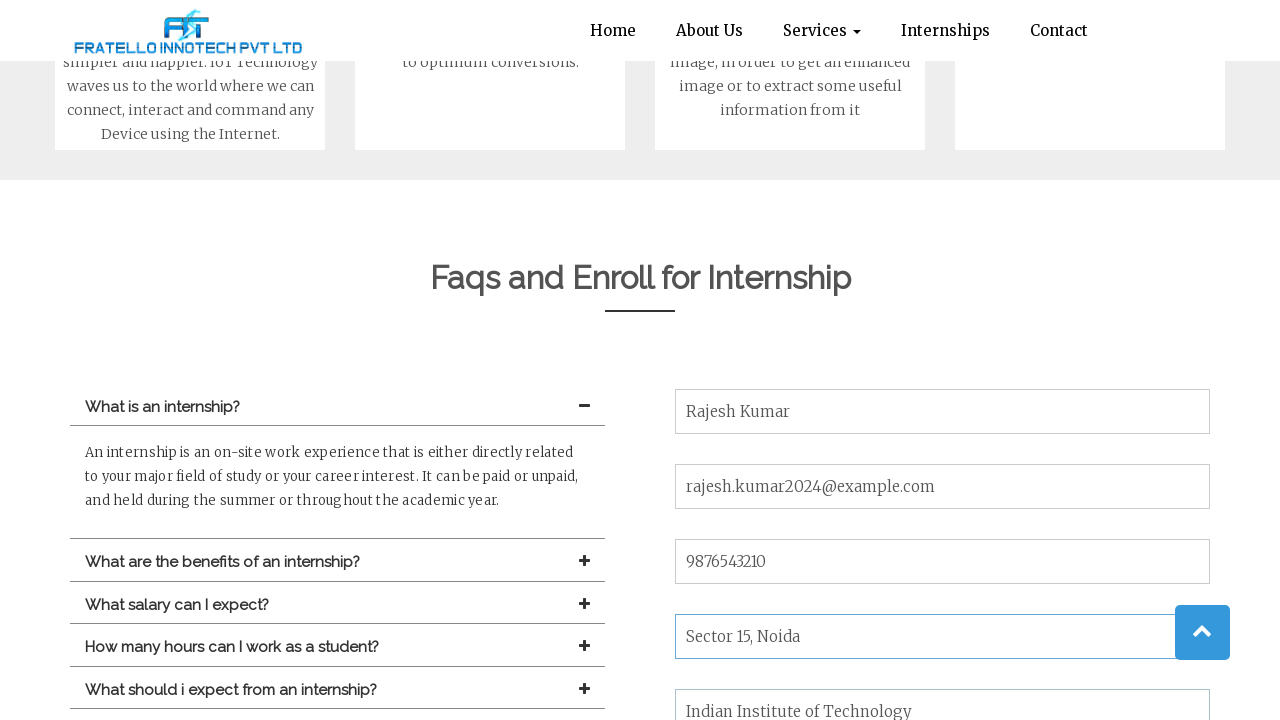

Selected 'Btech' from stream dropdown on #stream
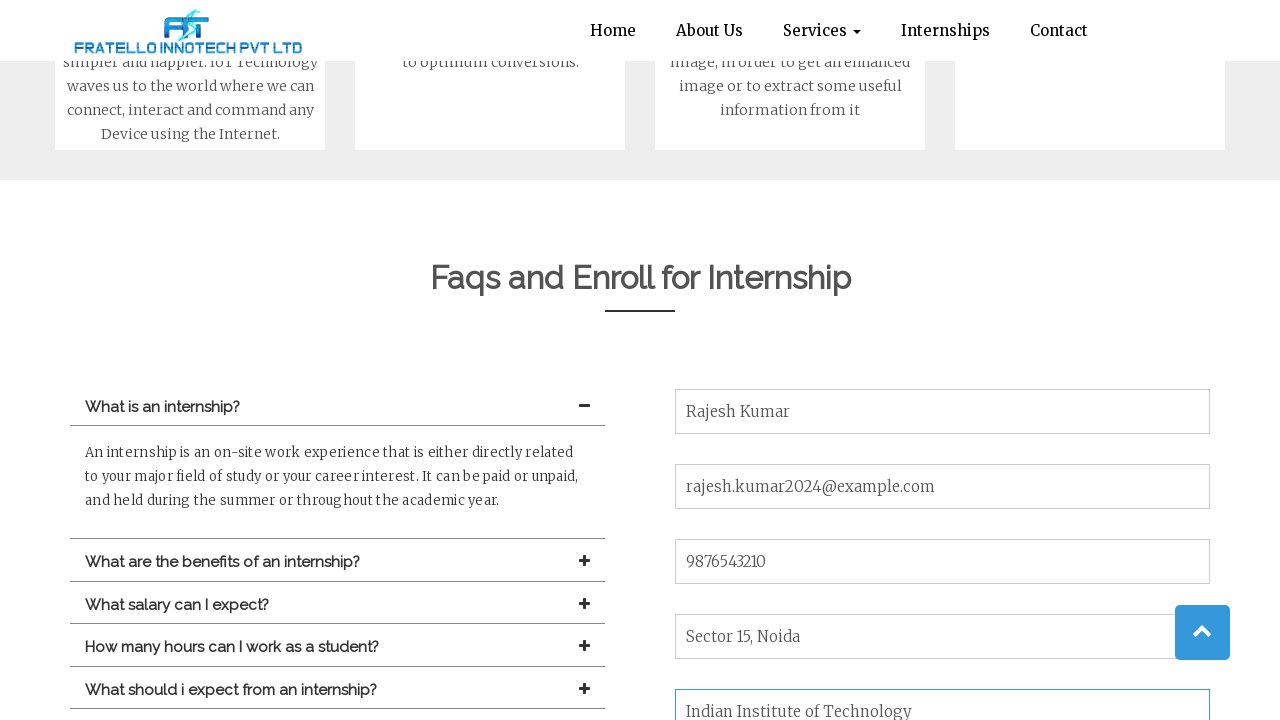

Selected 'Java' from technology dropdown on #technology
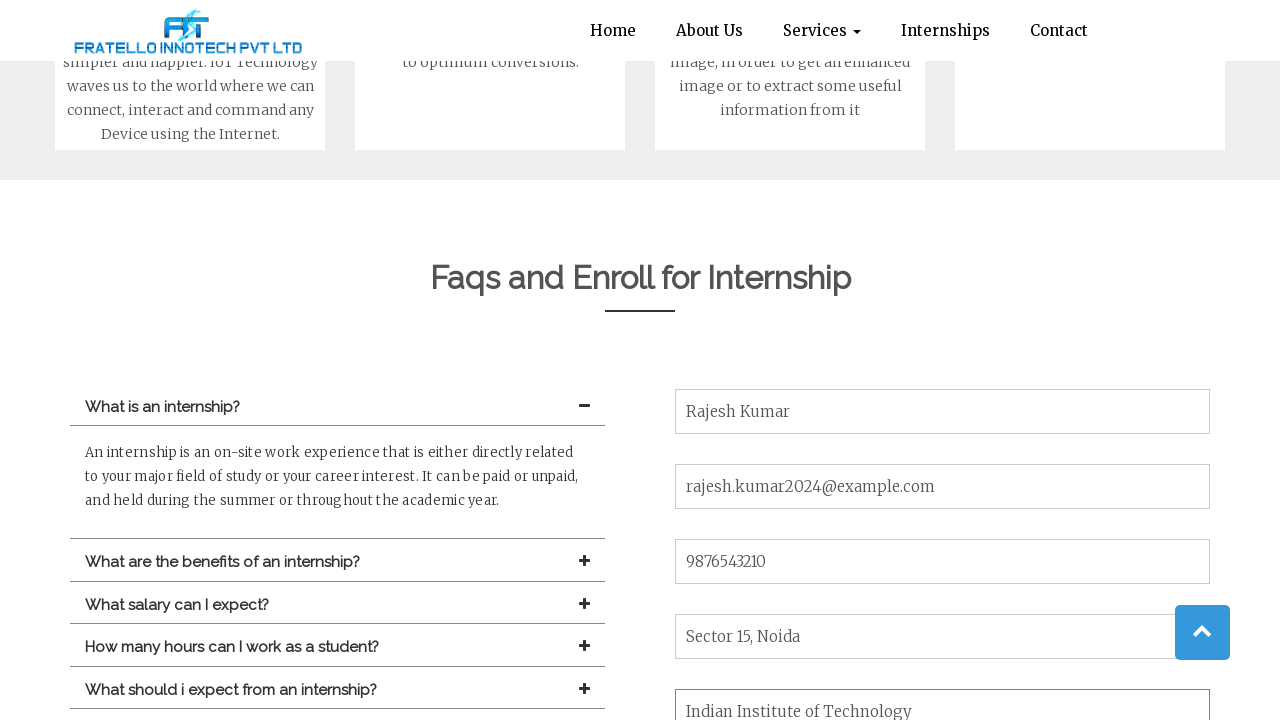

Selected 'Image Processing' from domain dropdown on #domain
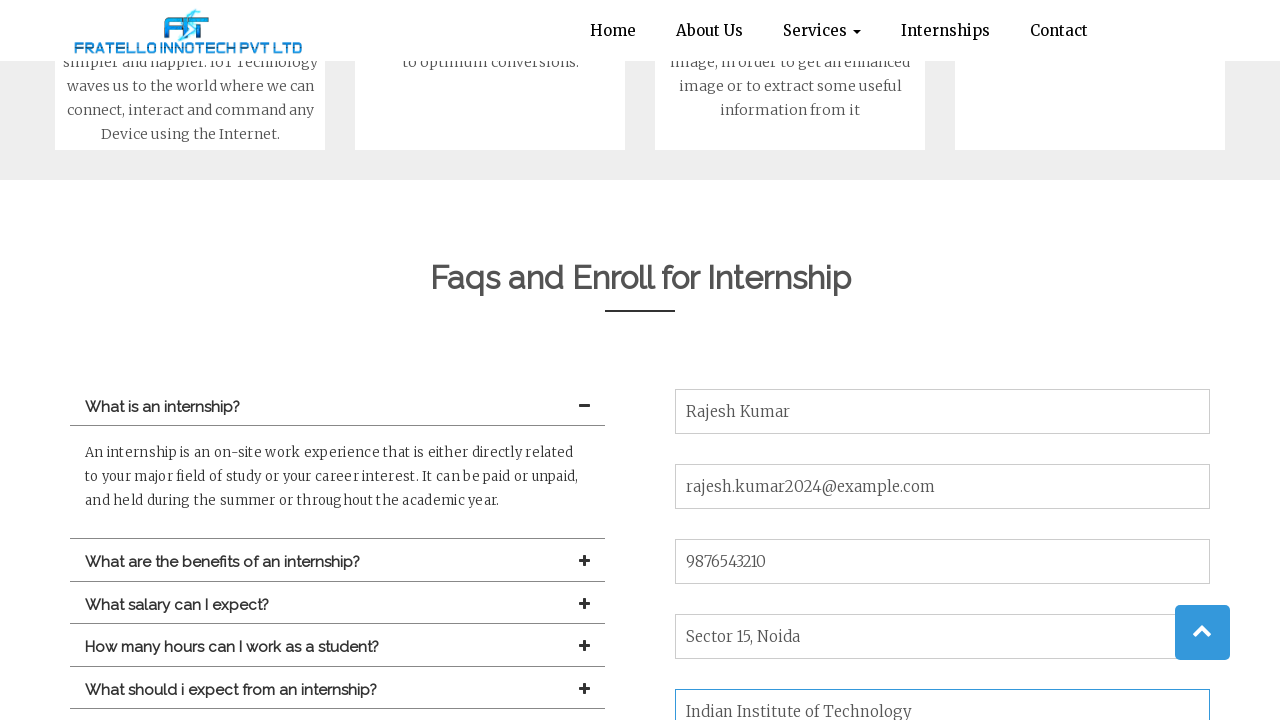

Filled skills field with 'Python programming, Machine Learning, Data Analysis' on #skills
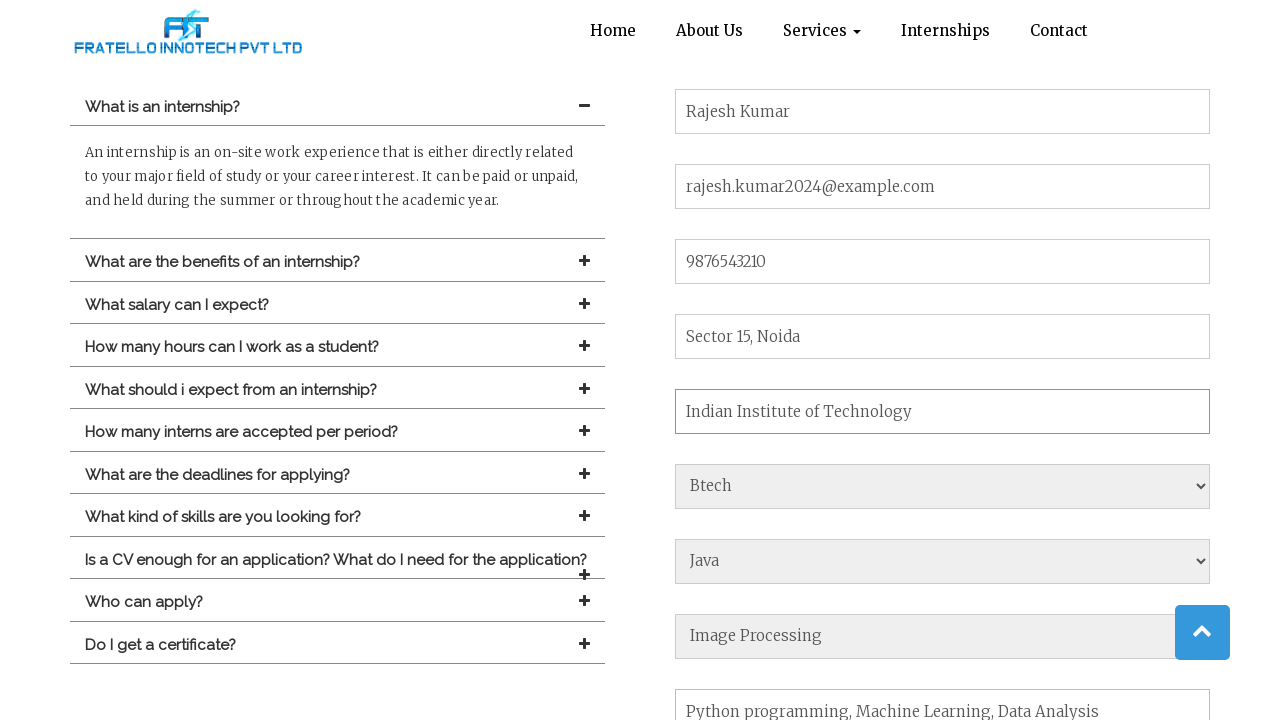

Clicked submit button to submit the internship application form at (942, 361) on xpath=//input[@type='submit']
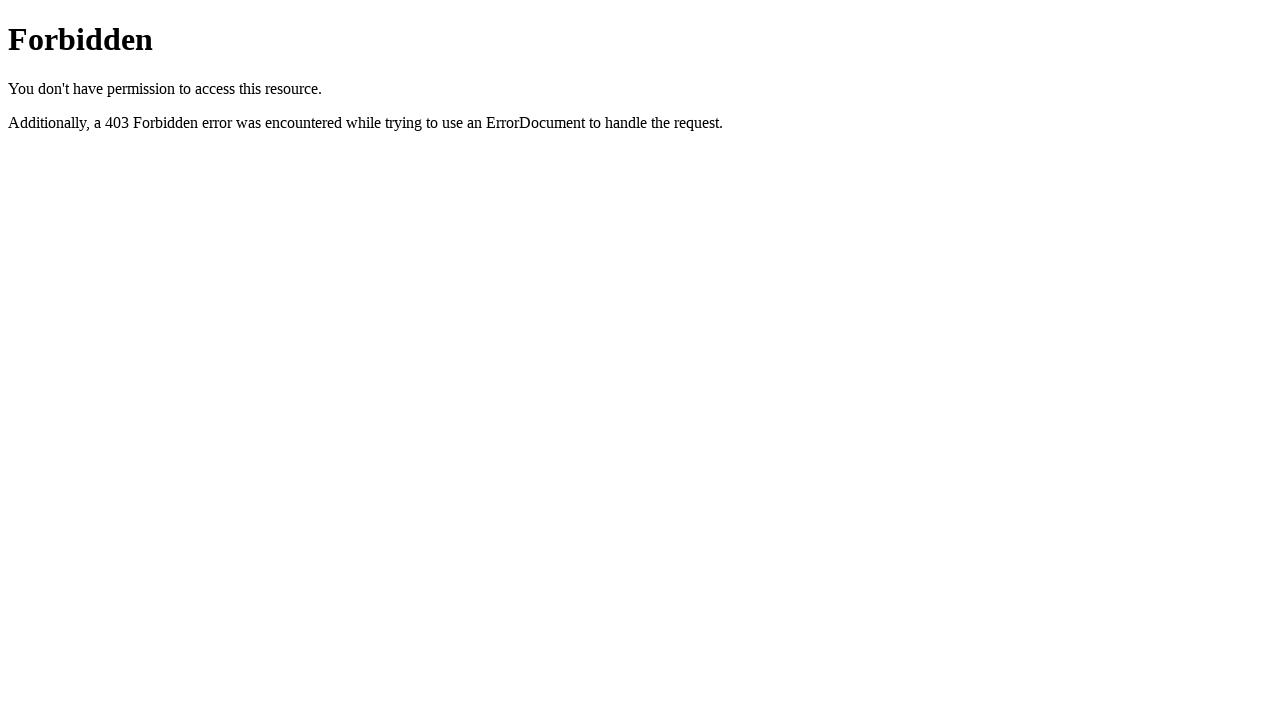

Accepted the alert dialog popup
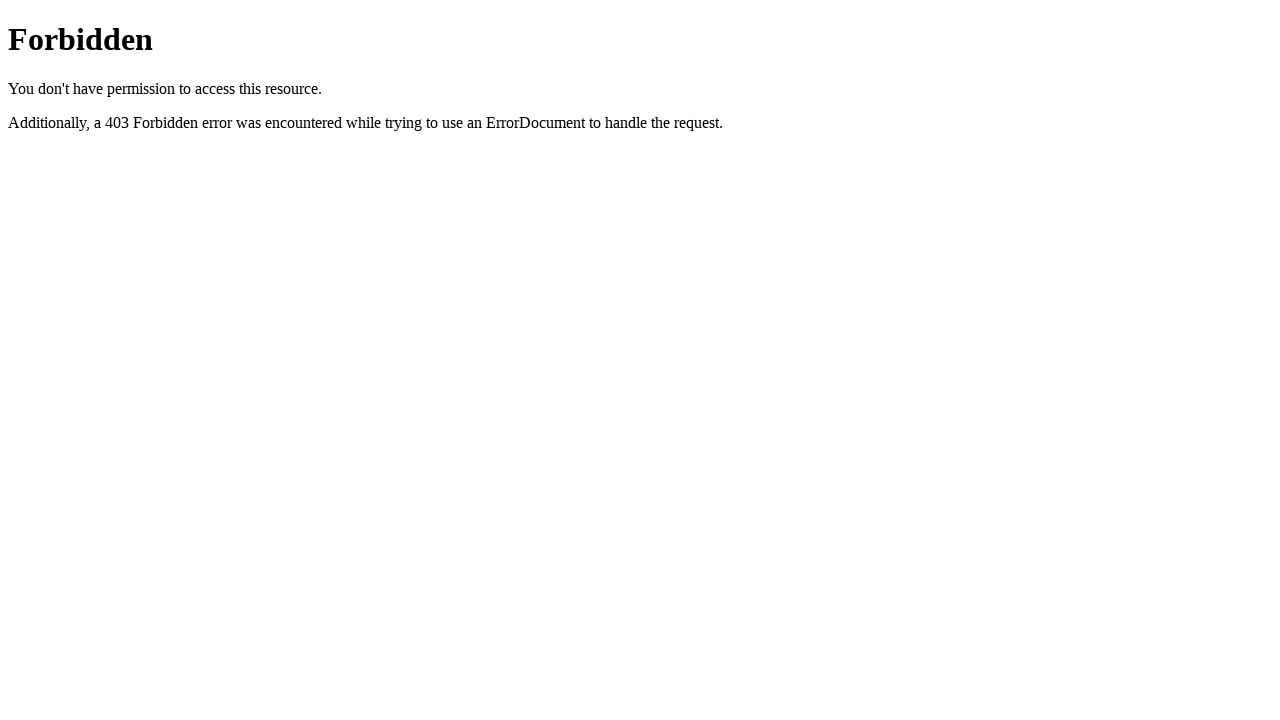

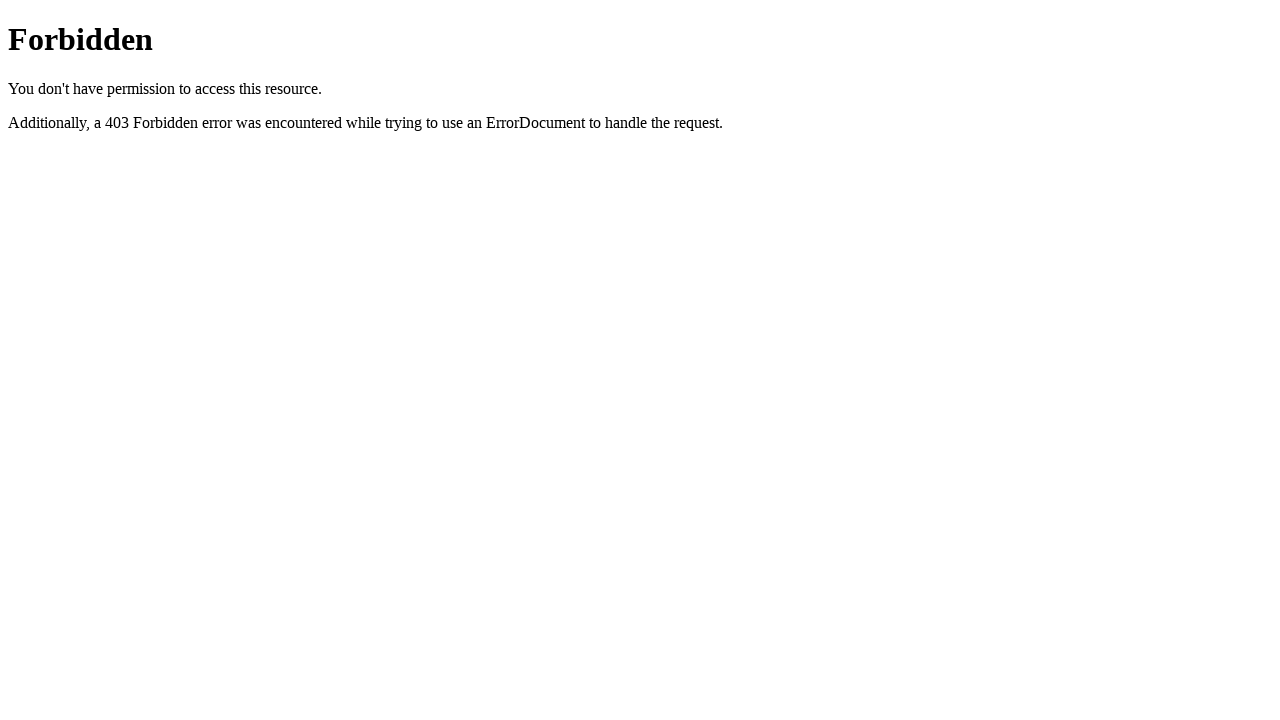